Verifies that the browser navigates to the correct GoDaddy India URL

Starting URL: https://www.godaddy.com/en-in

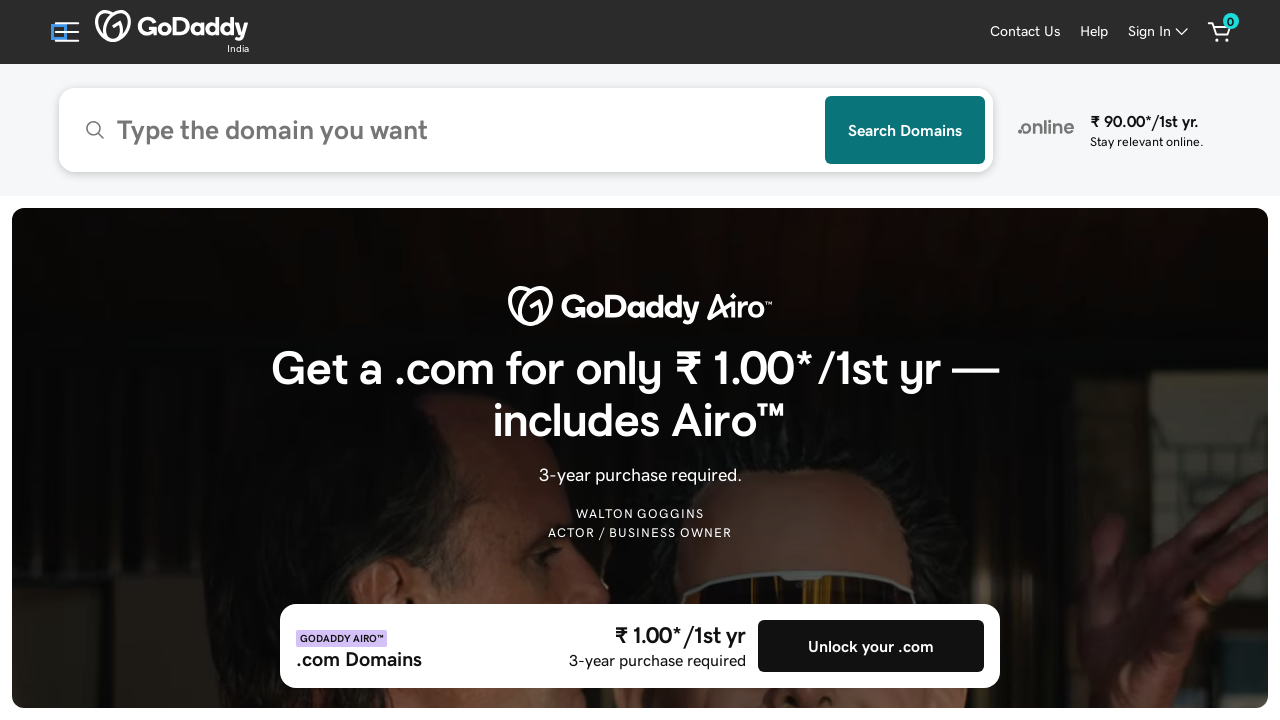

Navigated to GoDaddy India URL
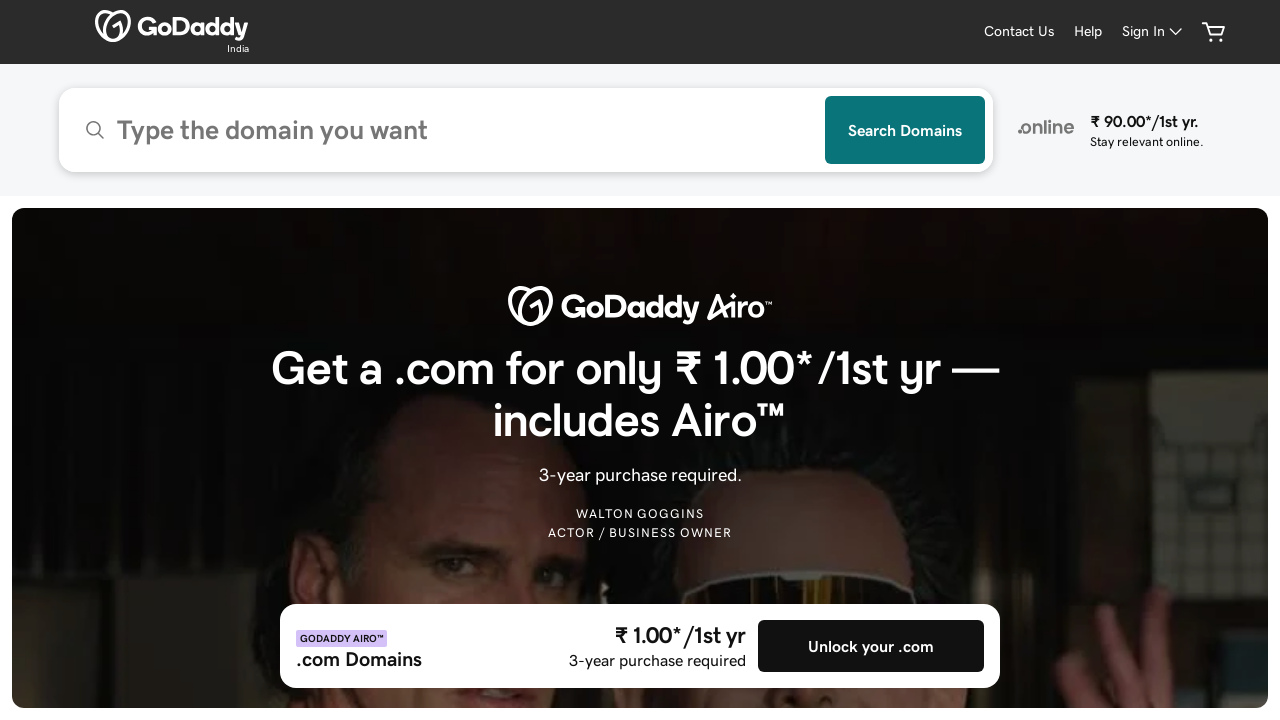

Verified that browser navigated to correct GoDaddy India URL
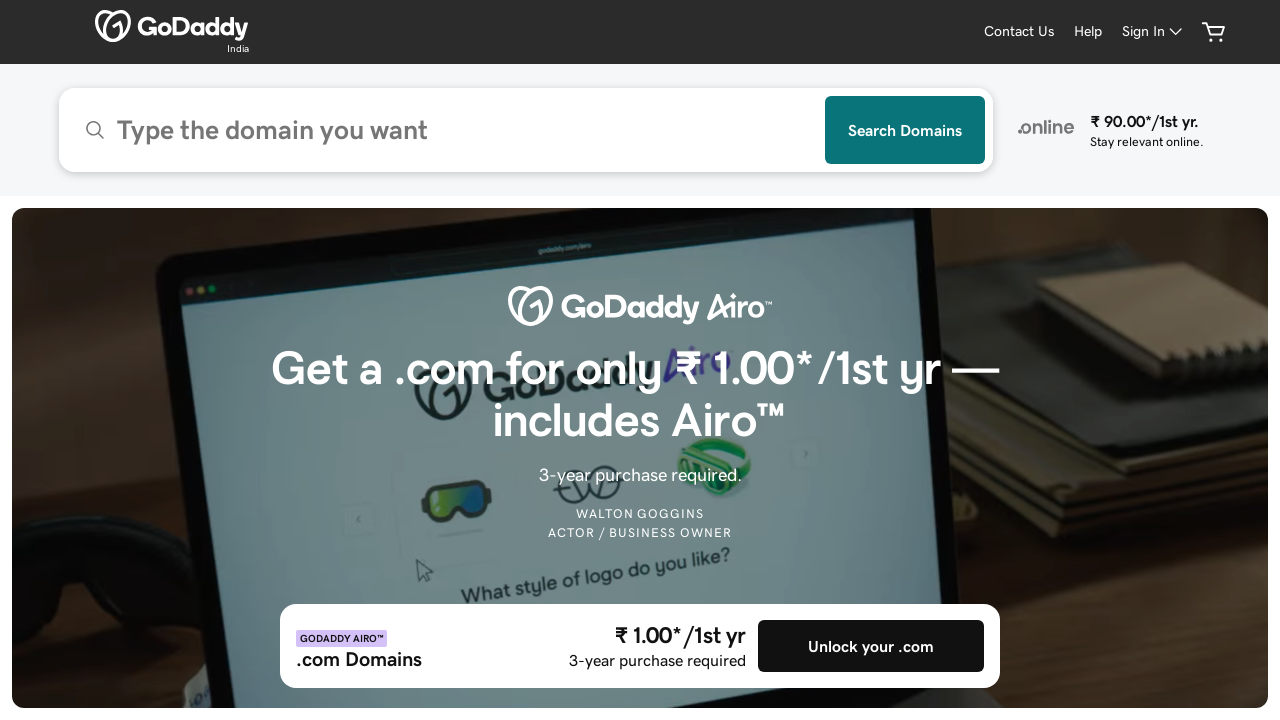

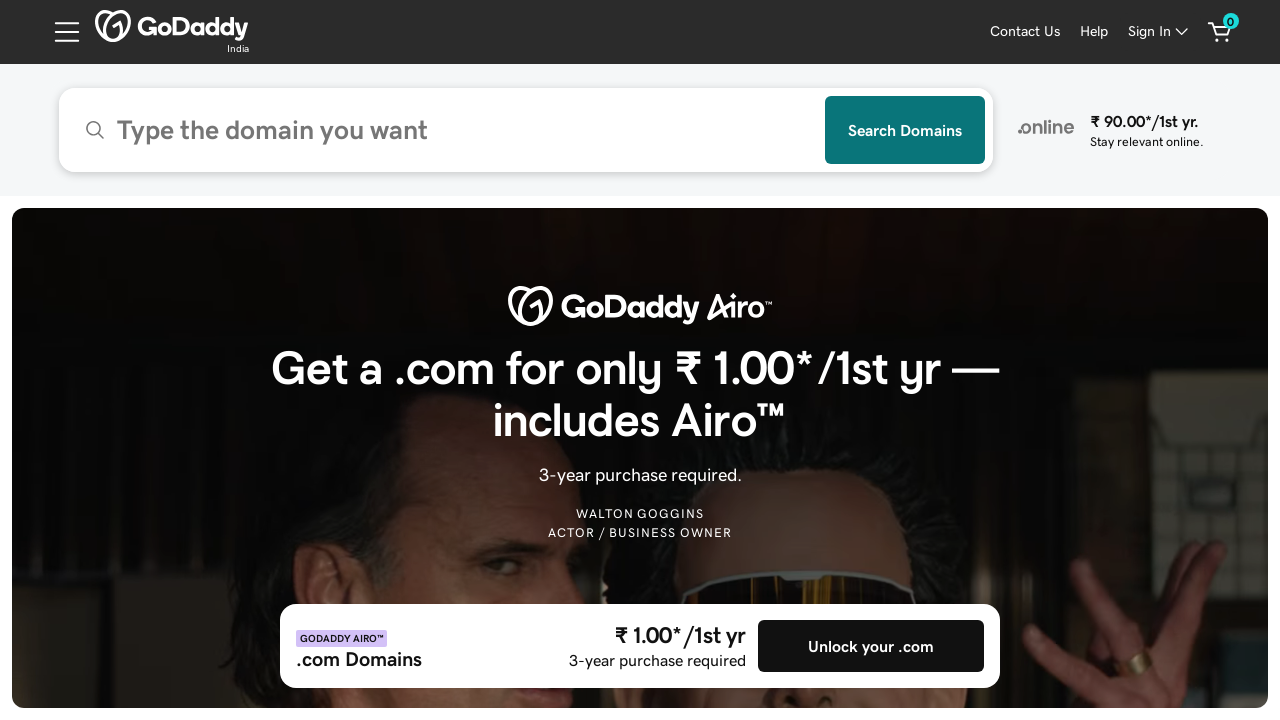